Tests multi-select dropdown functionality by selecting multiple options using different methods (by value, index, and visible text) and then deselecting them using various deselect methods

Starting URL: https://only-testing-blog.blogspot.com/2014/01/textbox.html

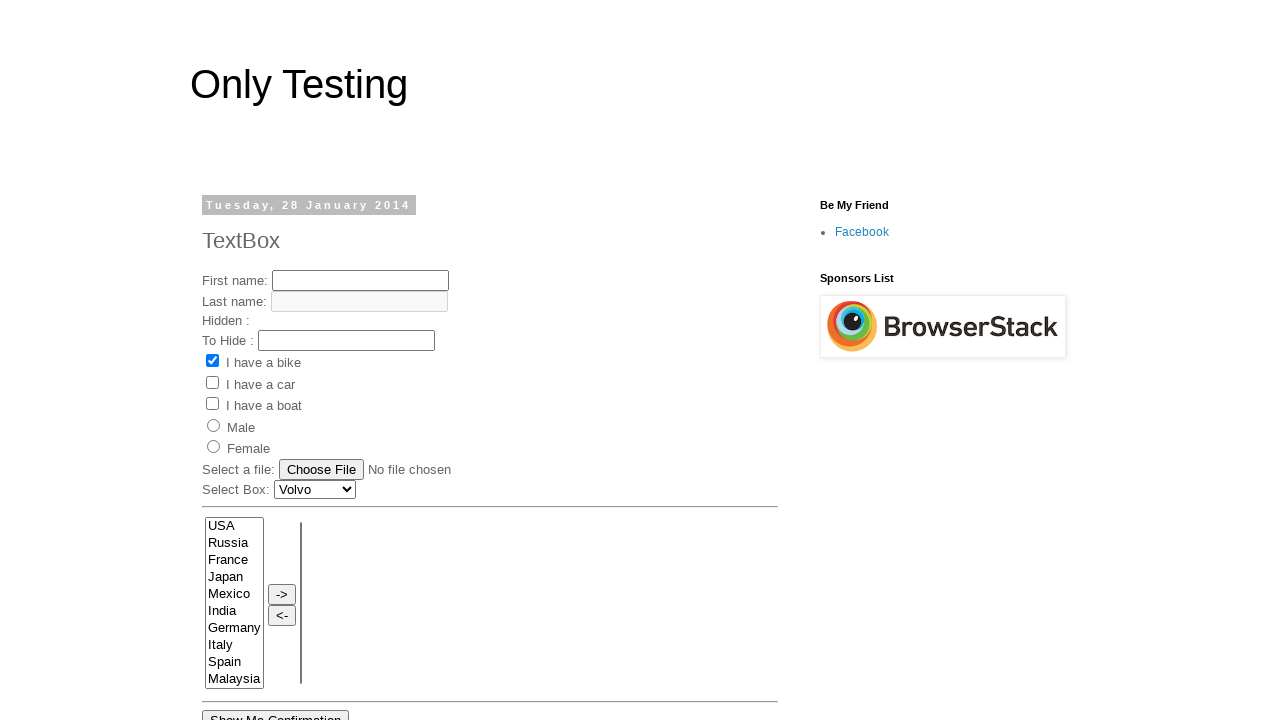

Located multi-select dropdown element with name 'FromLB'
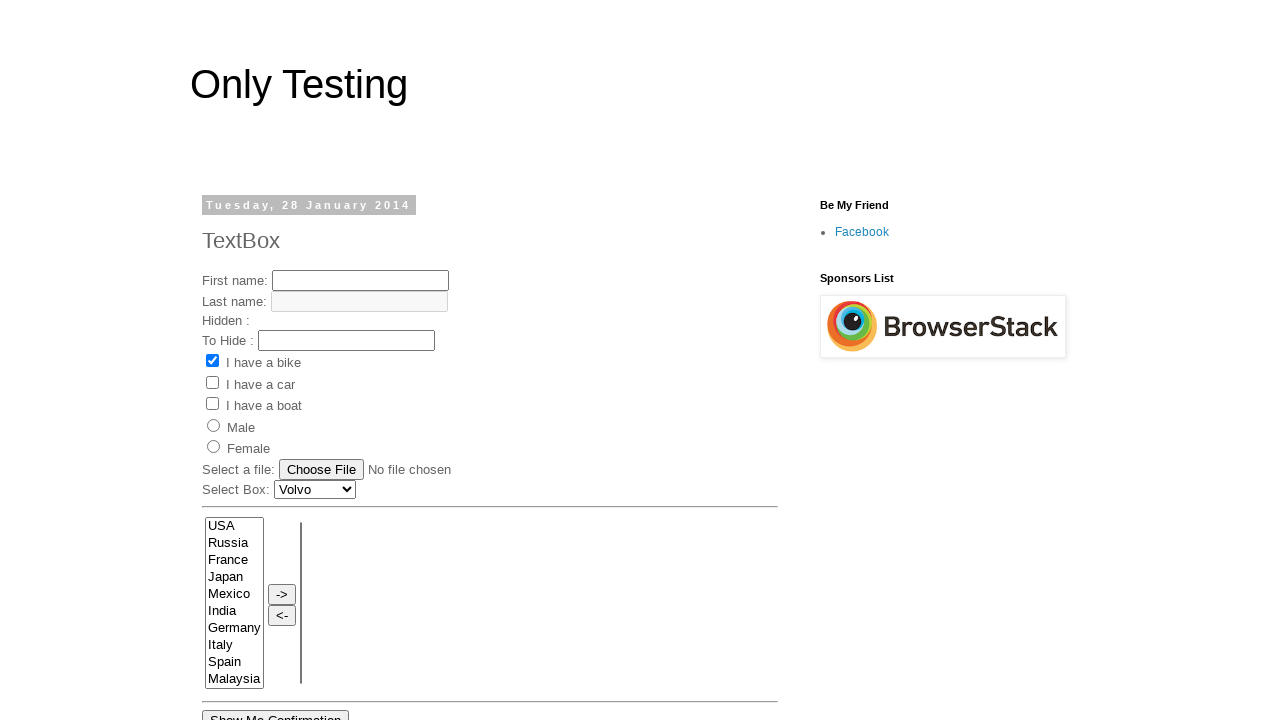

Selected option 'USA' by value on select[name='FromLB']
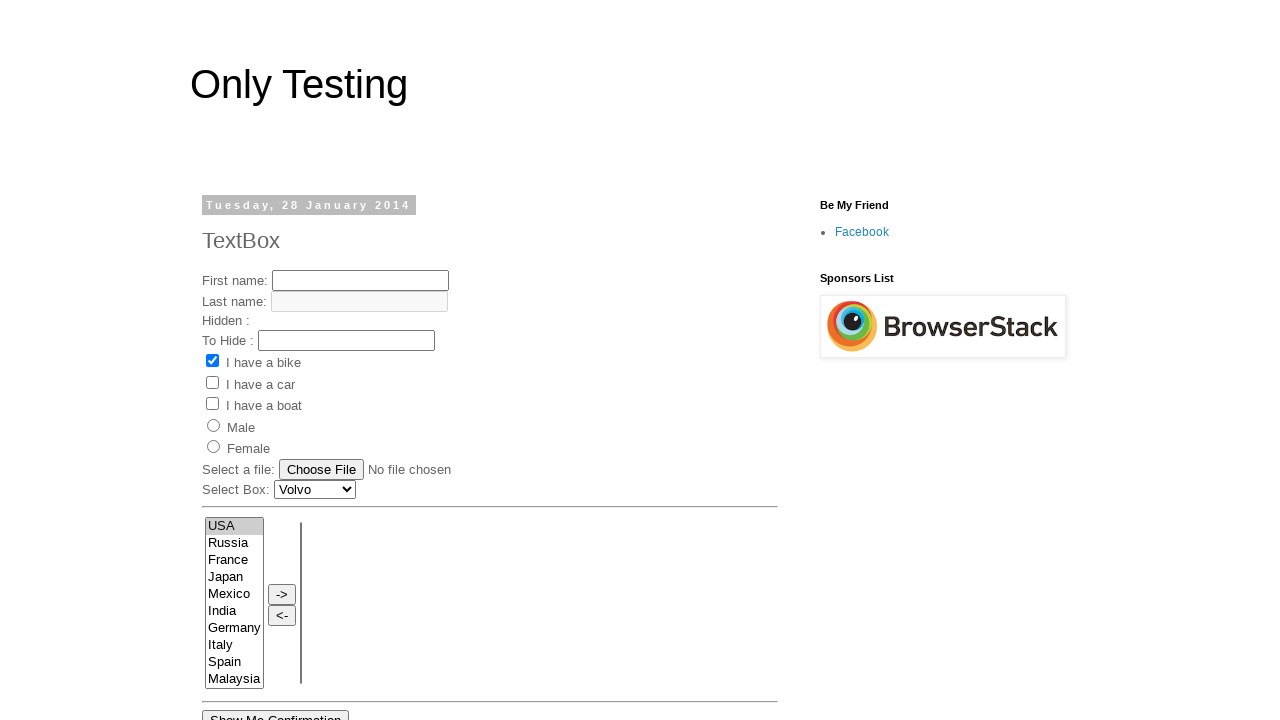

Selected option at index 3 on select[name='FromLB']
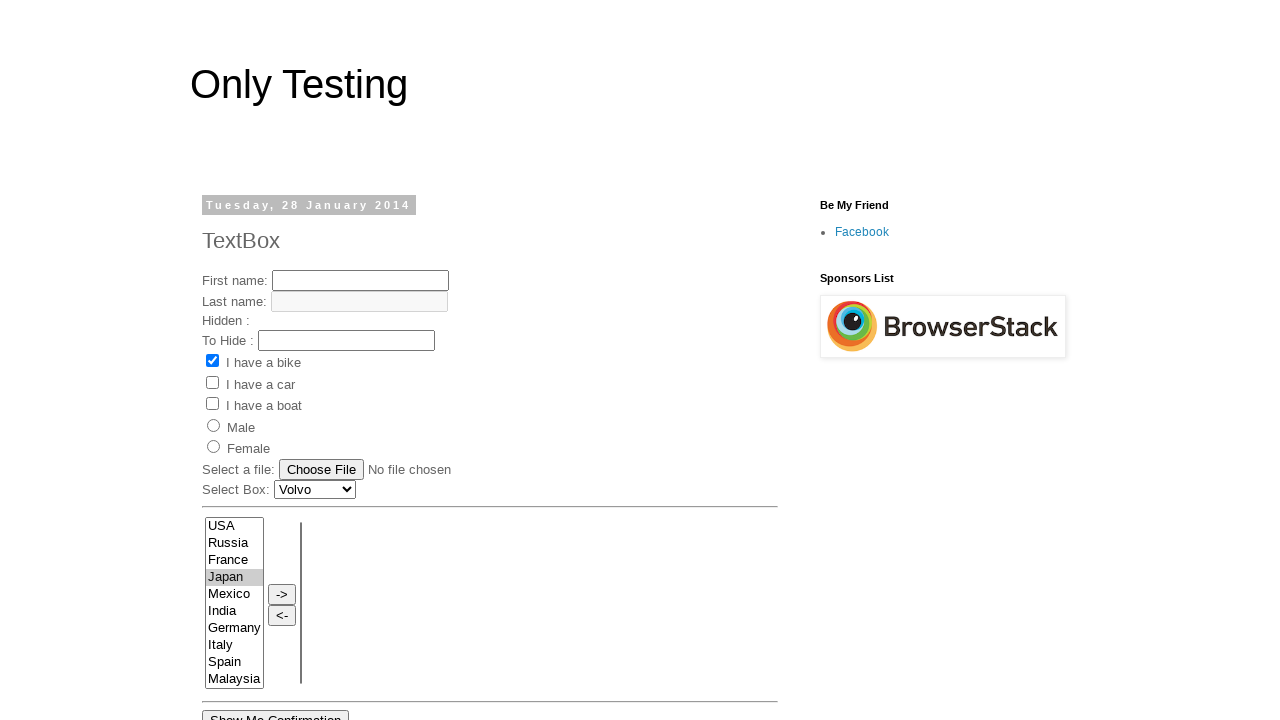

Selected option 'Russia' by visible text on select[name='FromLB']
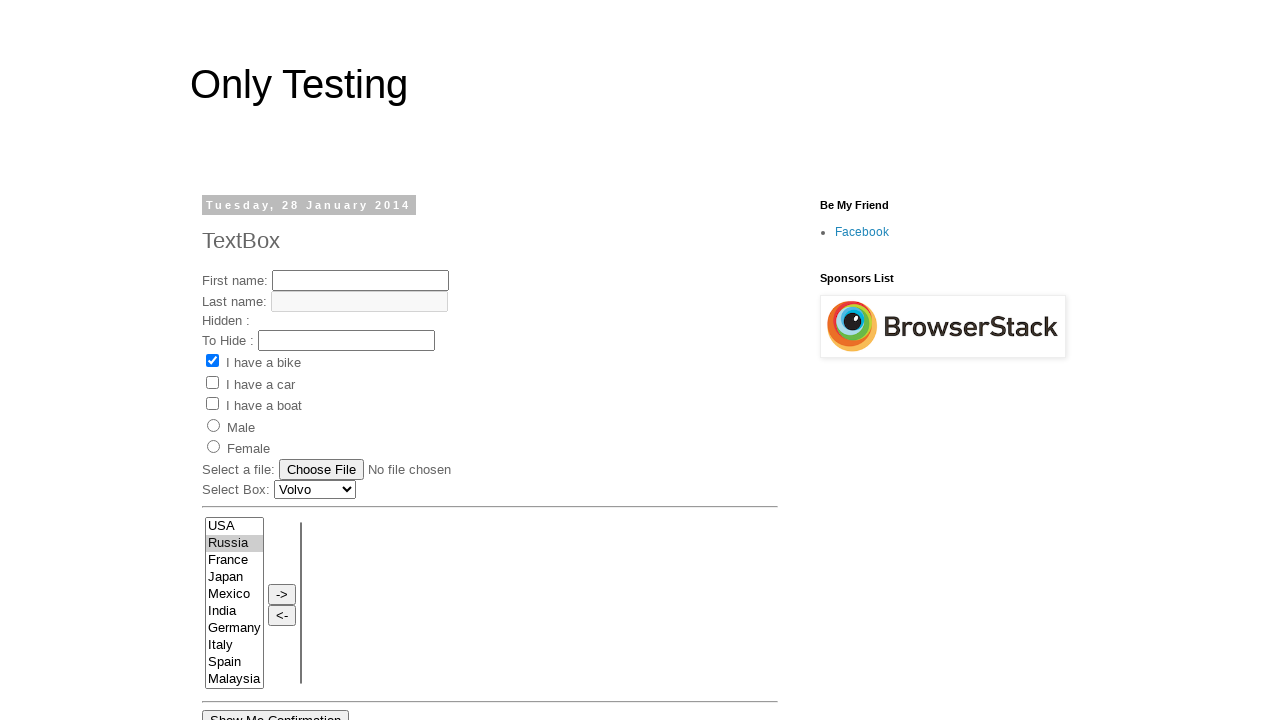

Deselected option 'USA' by value
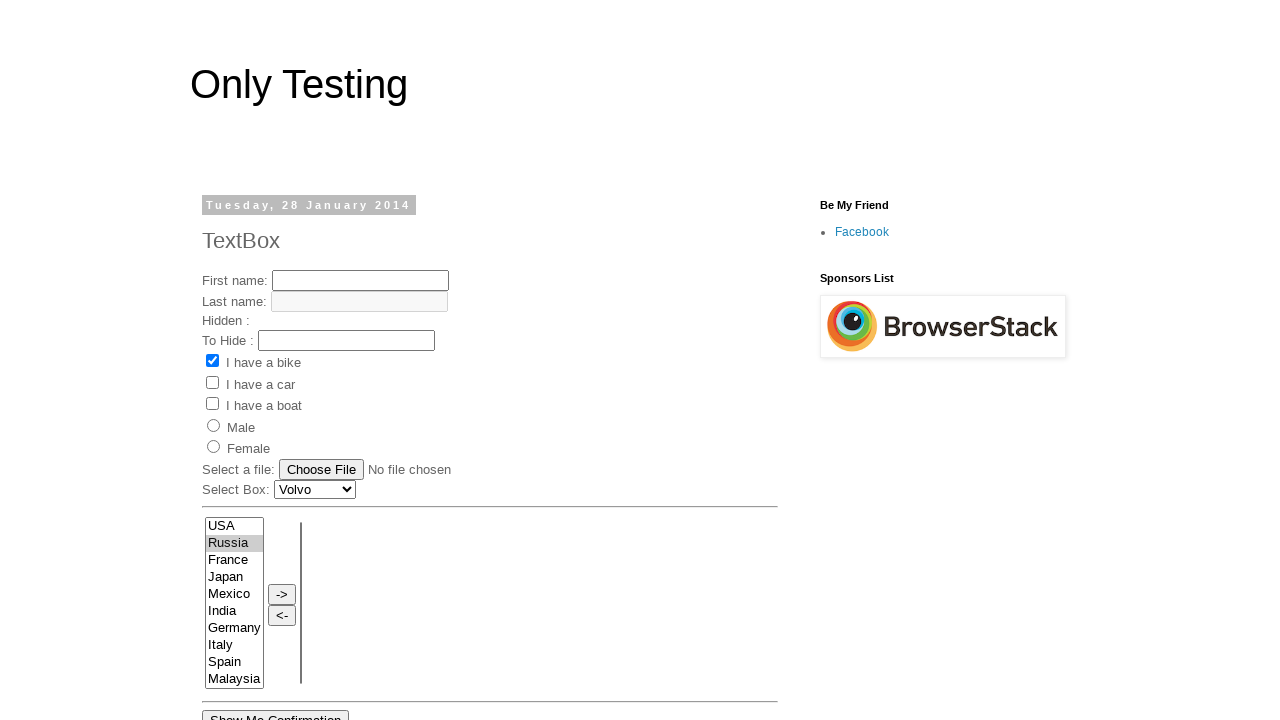

Deselected option at index 3
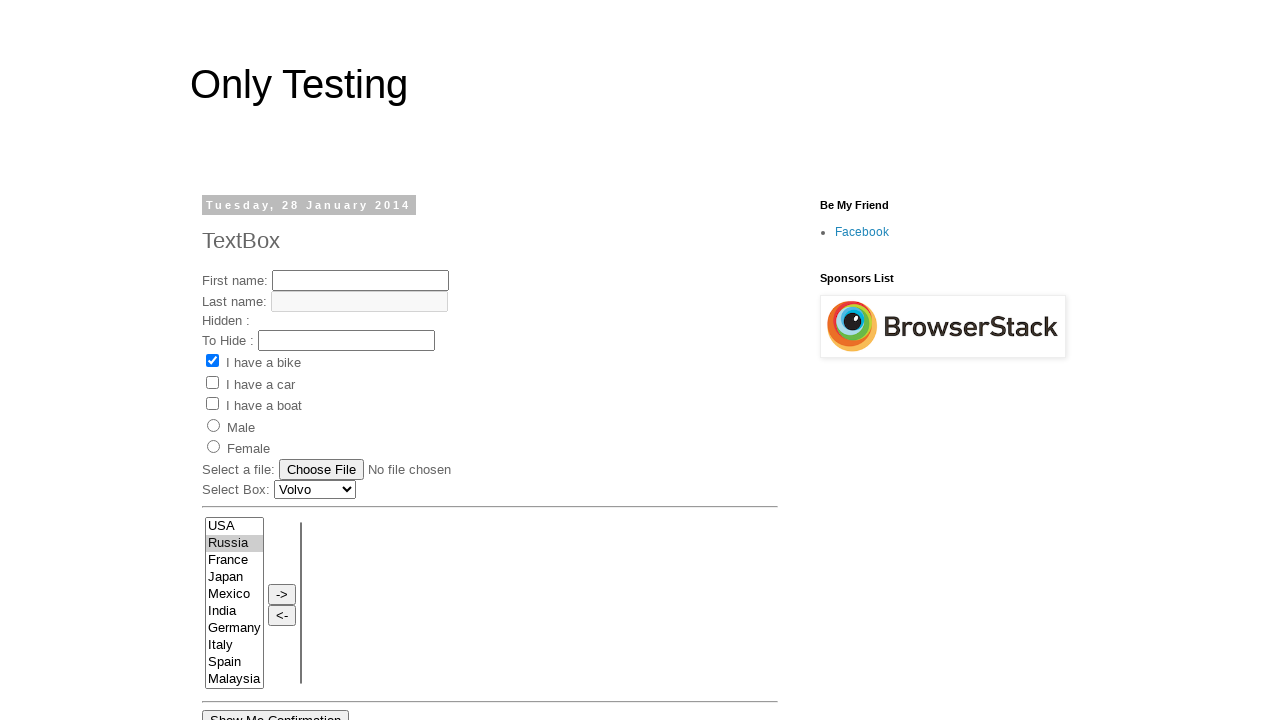

Deselected all options in the multi-select dropdown
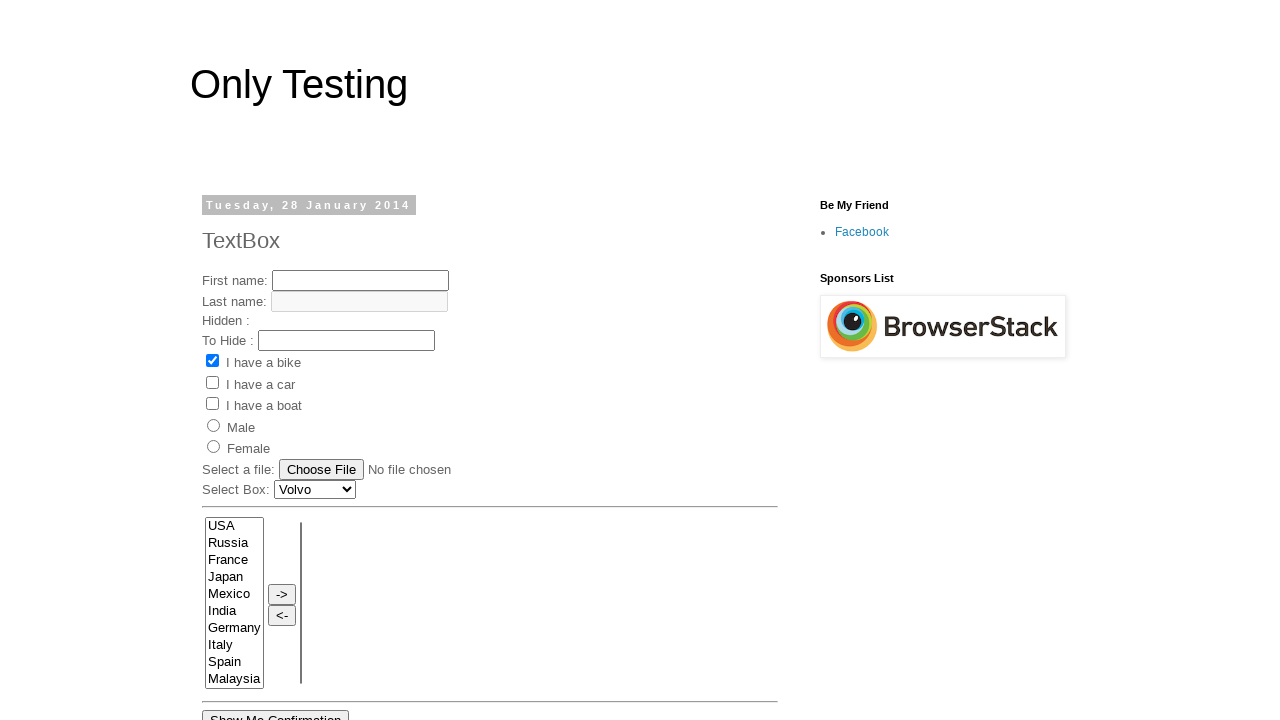

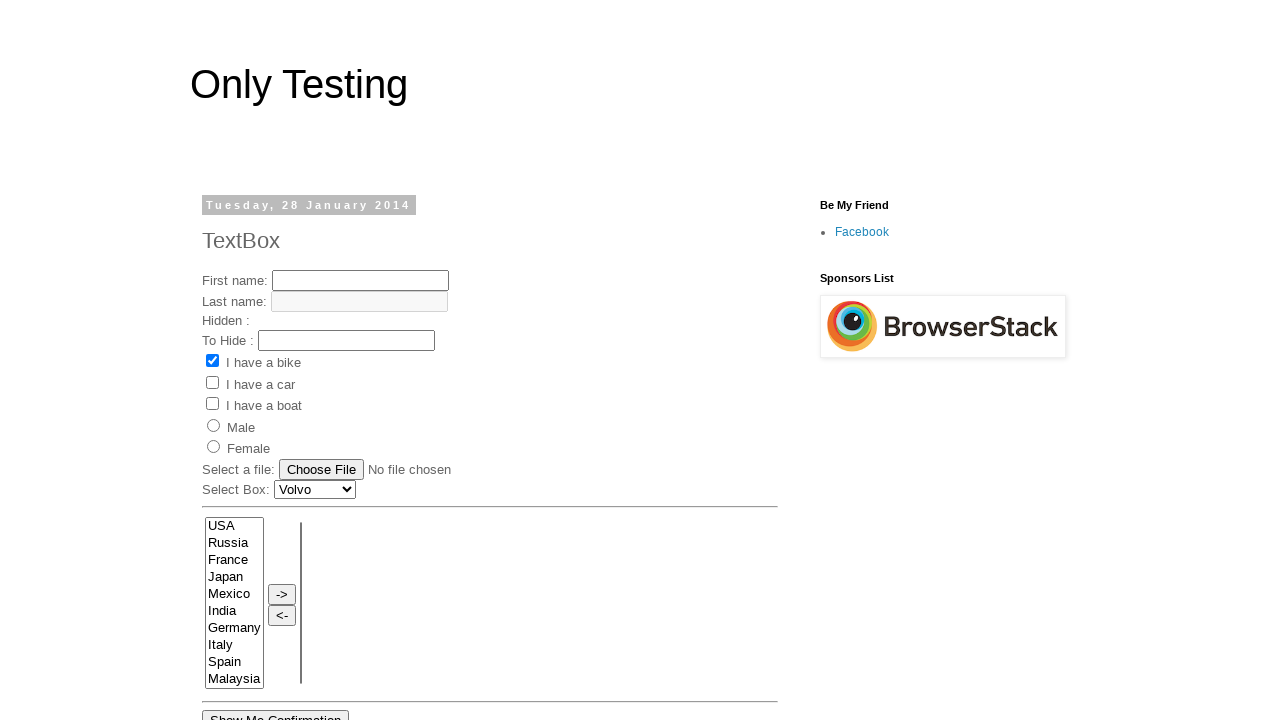